Tests the Amul product page by handling a pincode modal (entering pincode and selecting from dropdown) and then verifying product availability indicators like sold out alerts, add to cart button status, and notify me button visibility.

Starting URL: https://shop.amul.com/en/product/amul-high-protein-rose-lassi-200-ml-or-pack-of-30

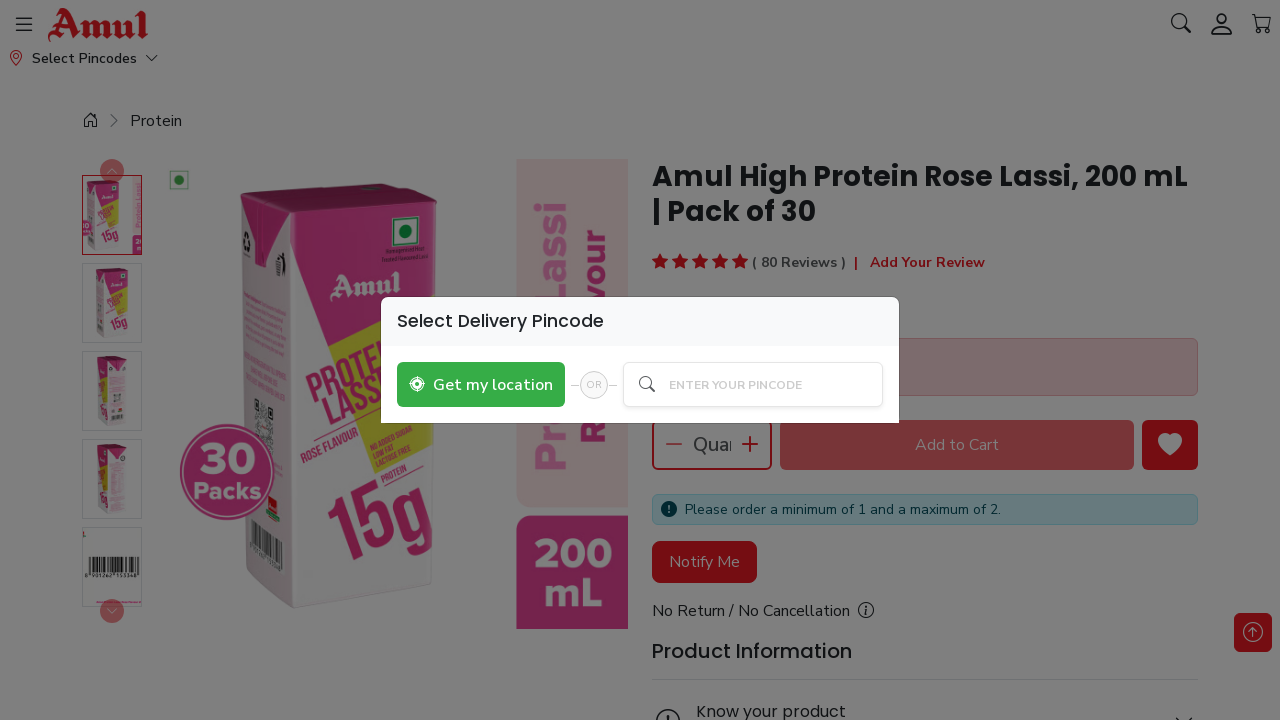

Waited for page to load (networkidle)
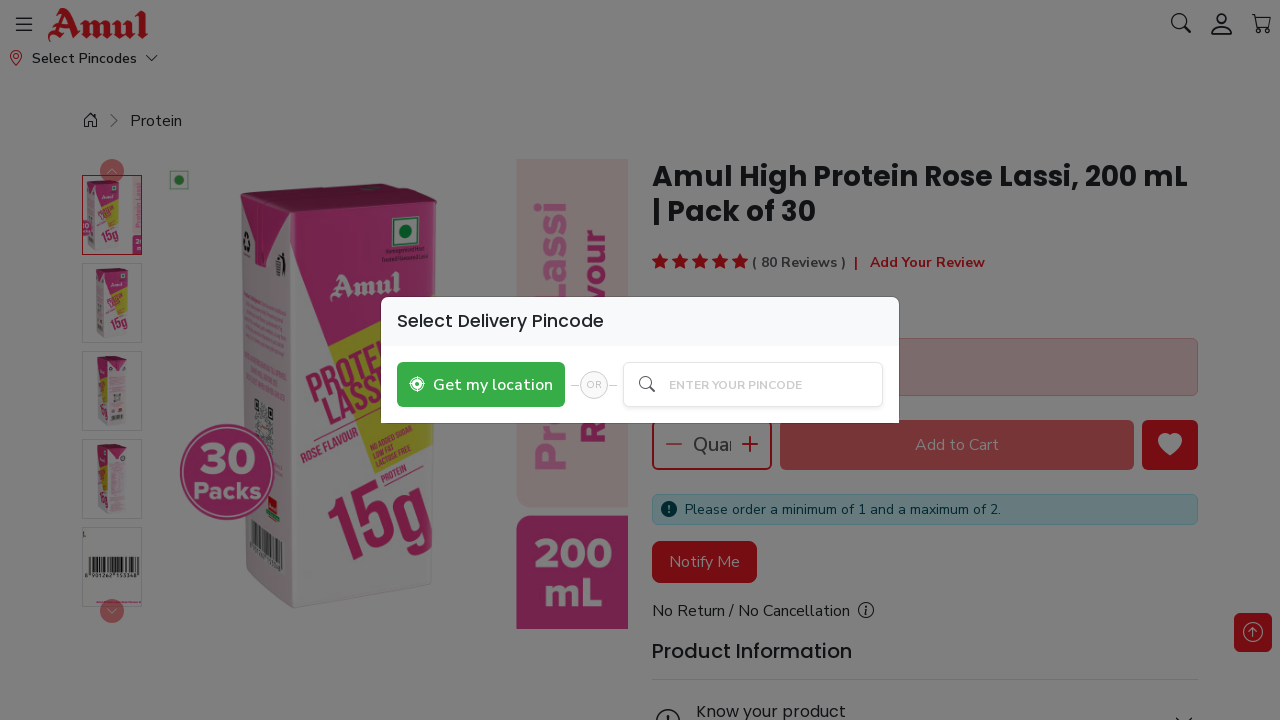

Checked for pincode modal presence
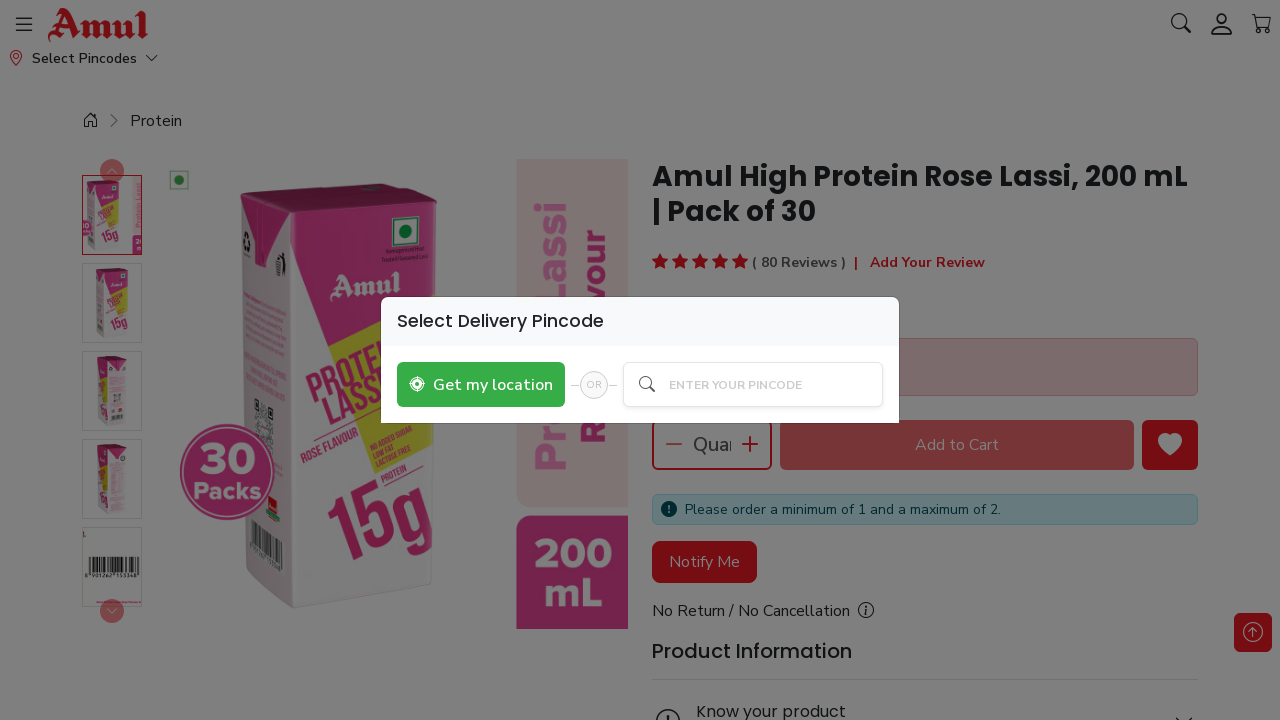

Located pincode input field
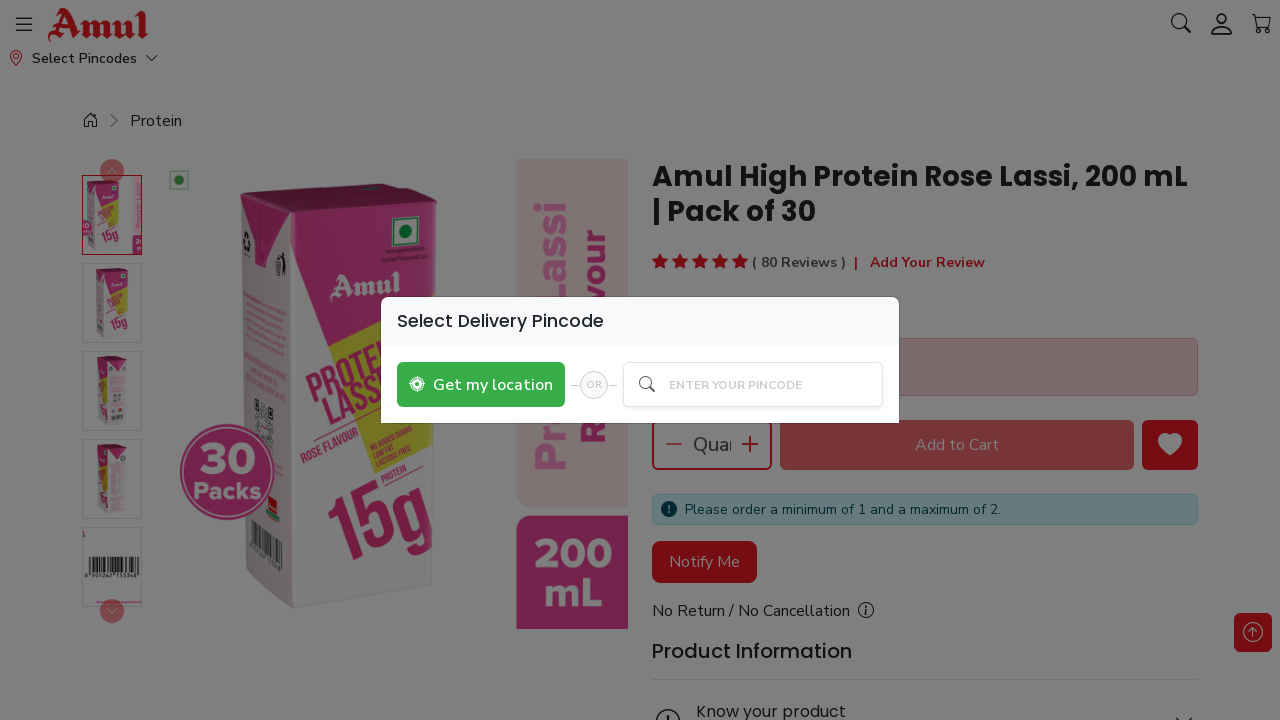

Filled pincode input with '110001'
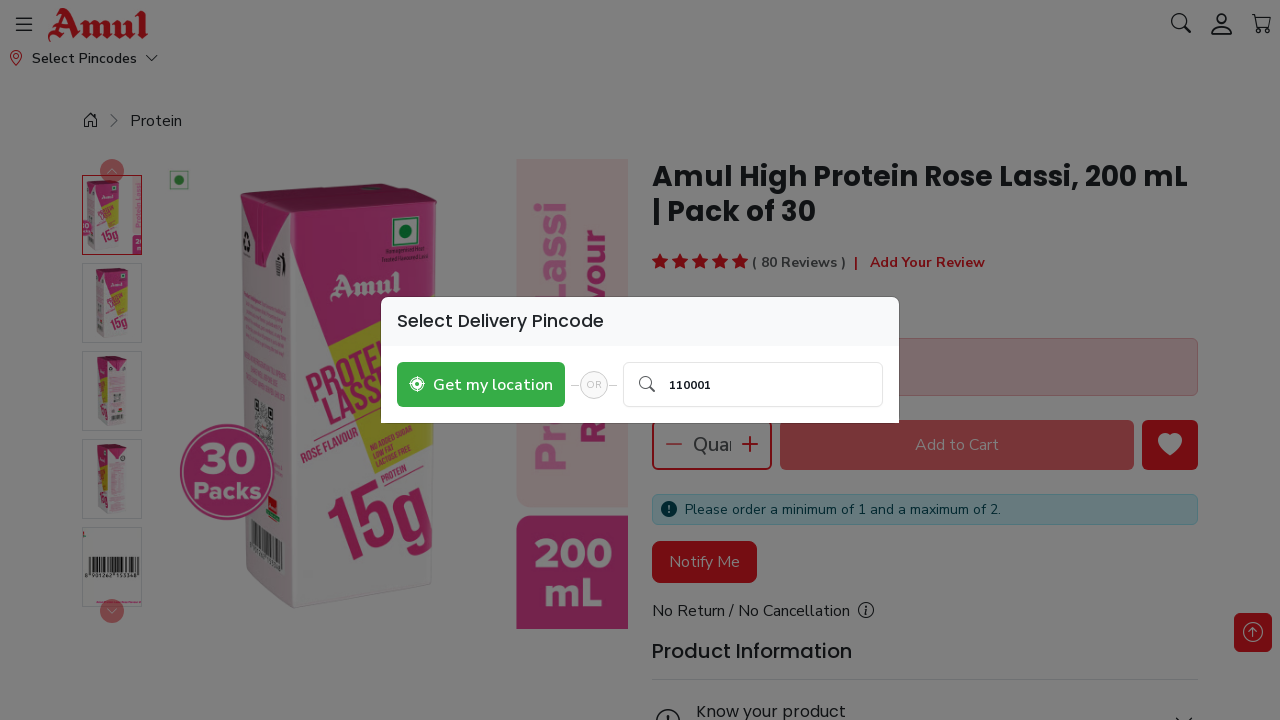

Dropdown suggestions did not appear within timeout
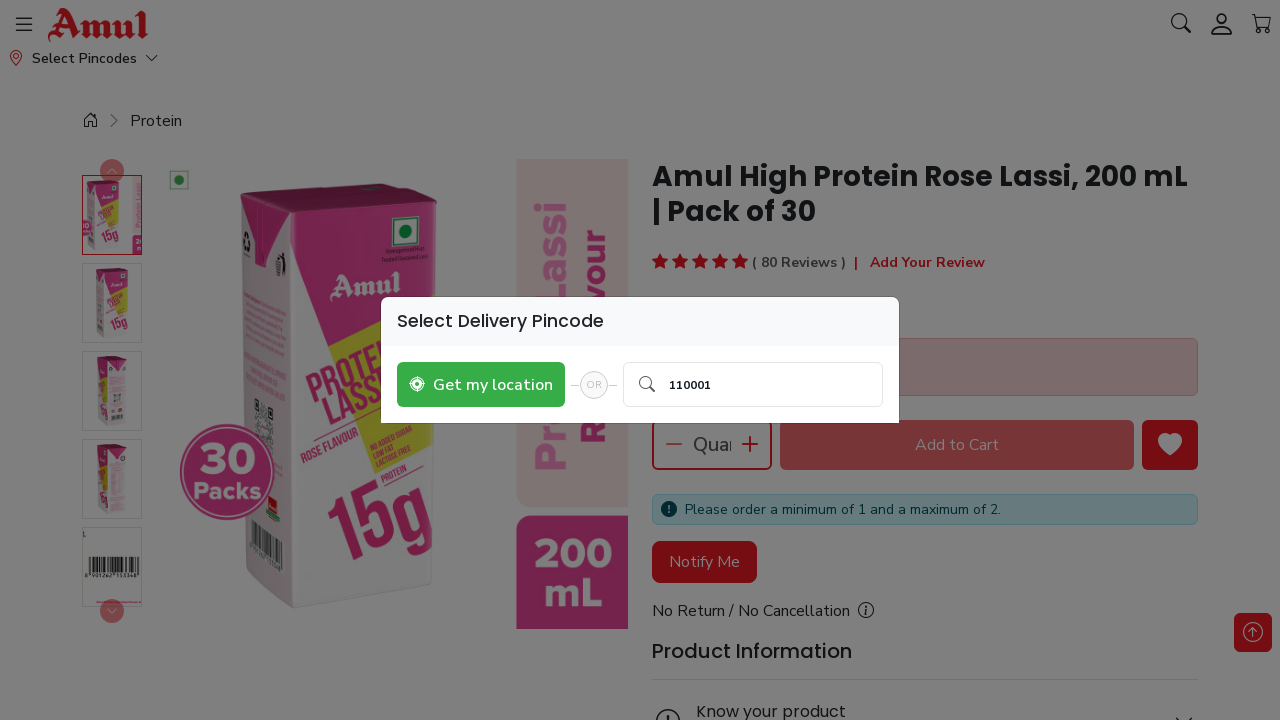

Pressed arrow down key to navigate dropdown
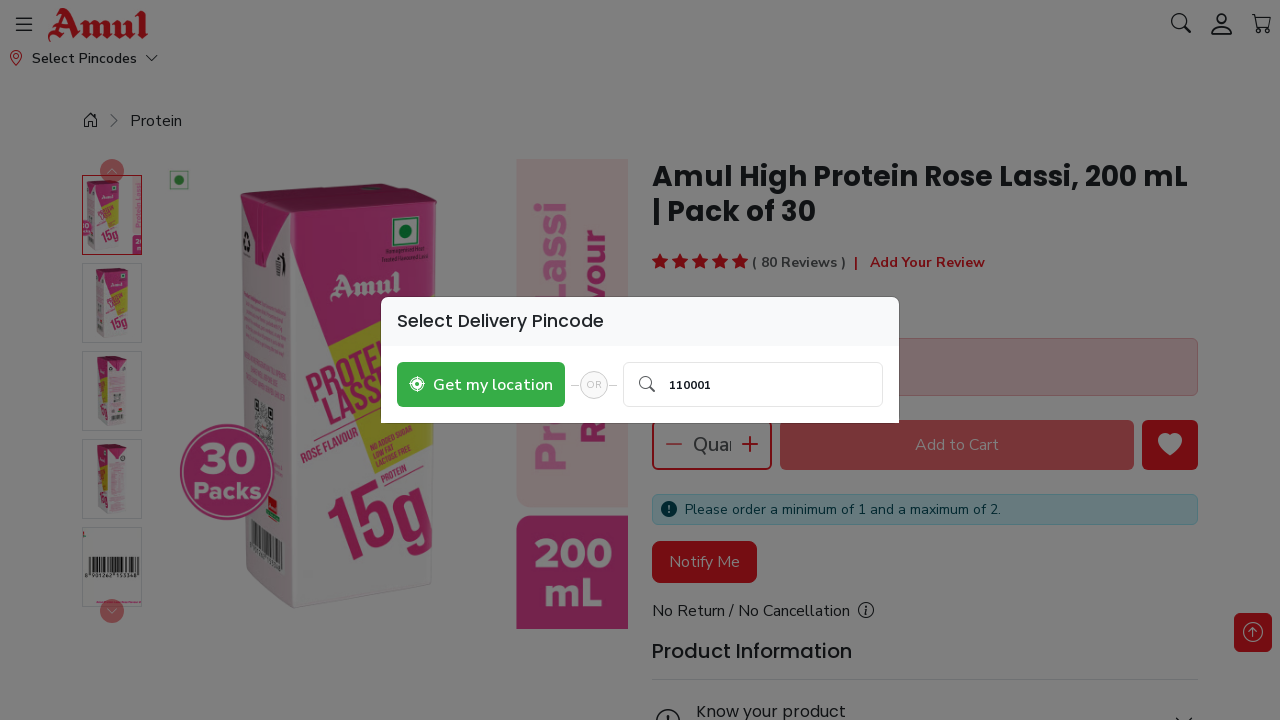

Pressed enter key to select dropdown item
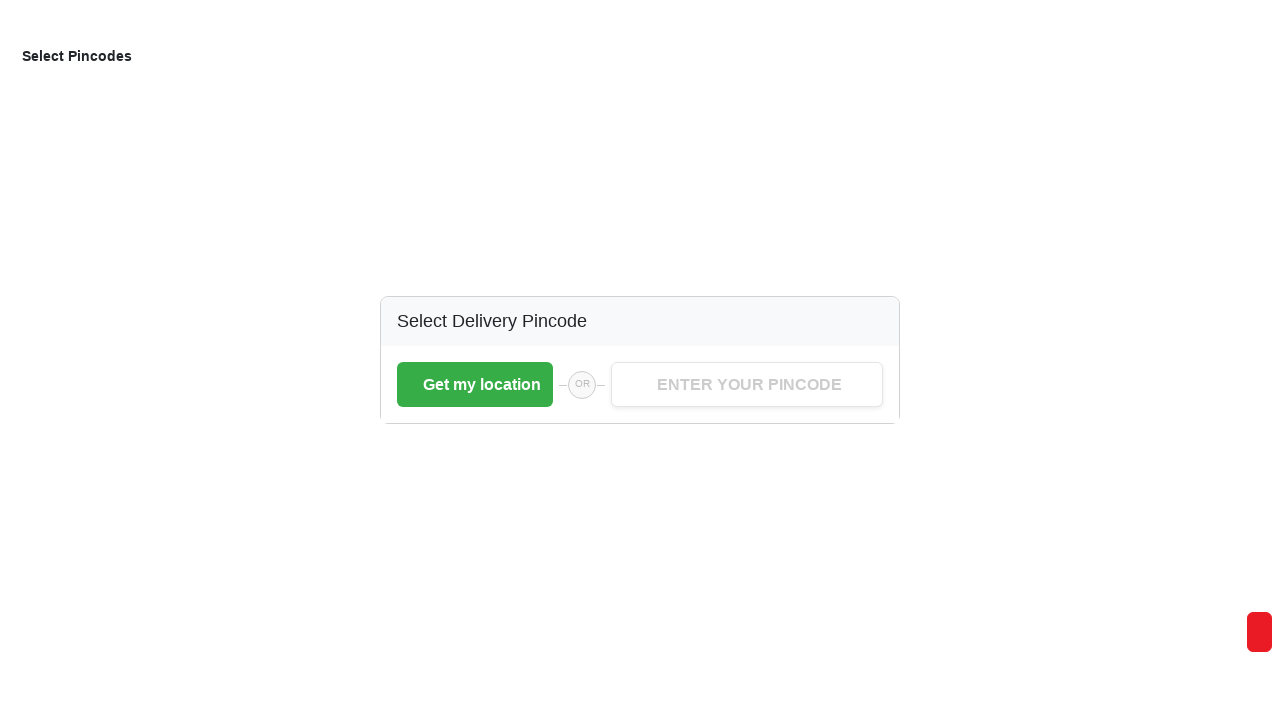

Waited for page to update after pincode selection
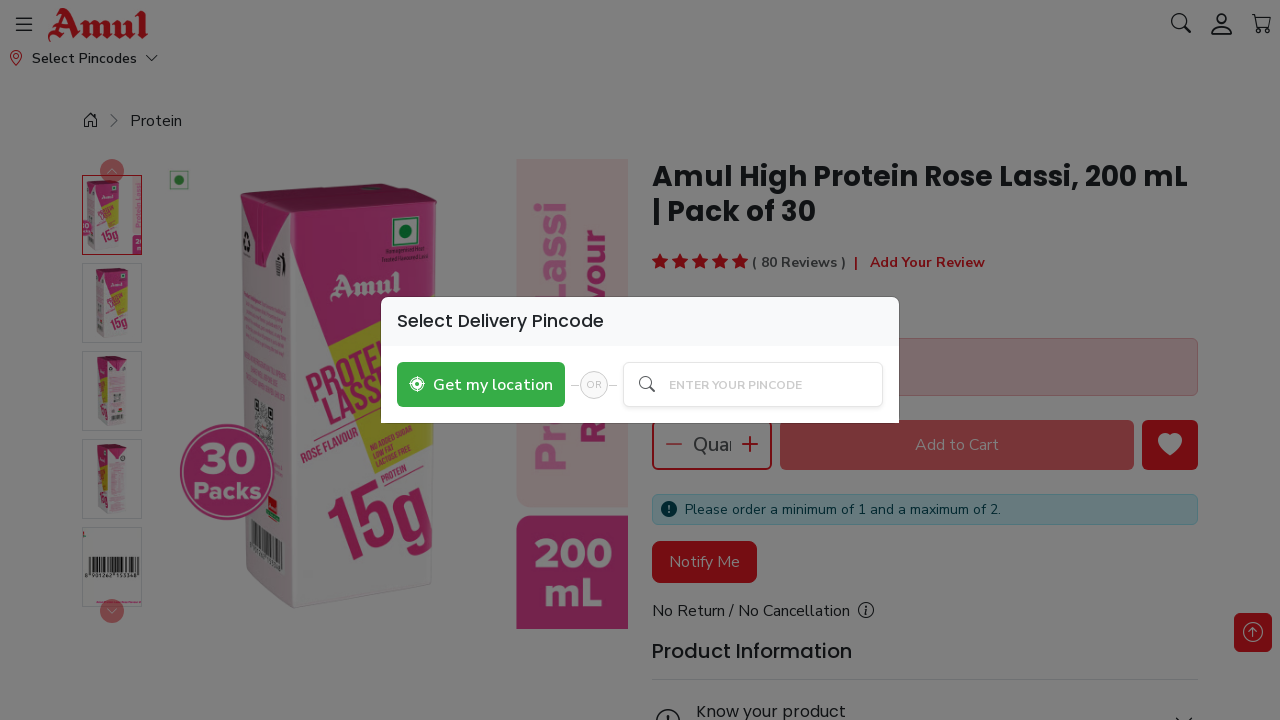

Checked for sold out indicator
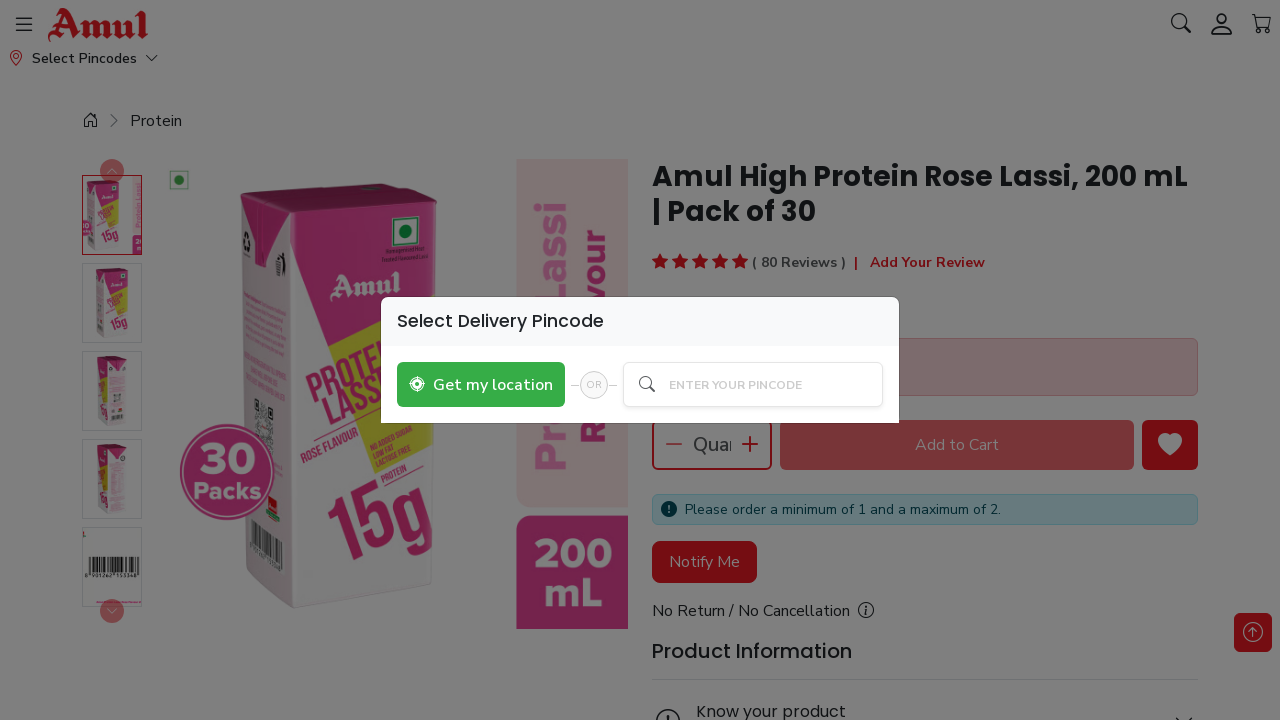

Verified sold out alert element visibility
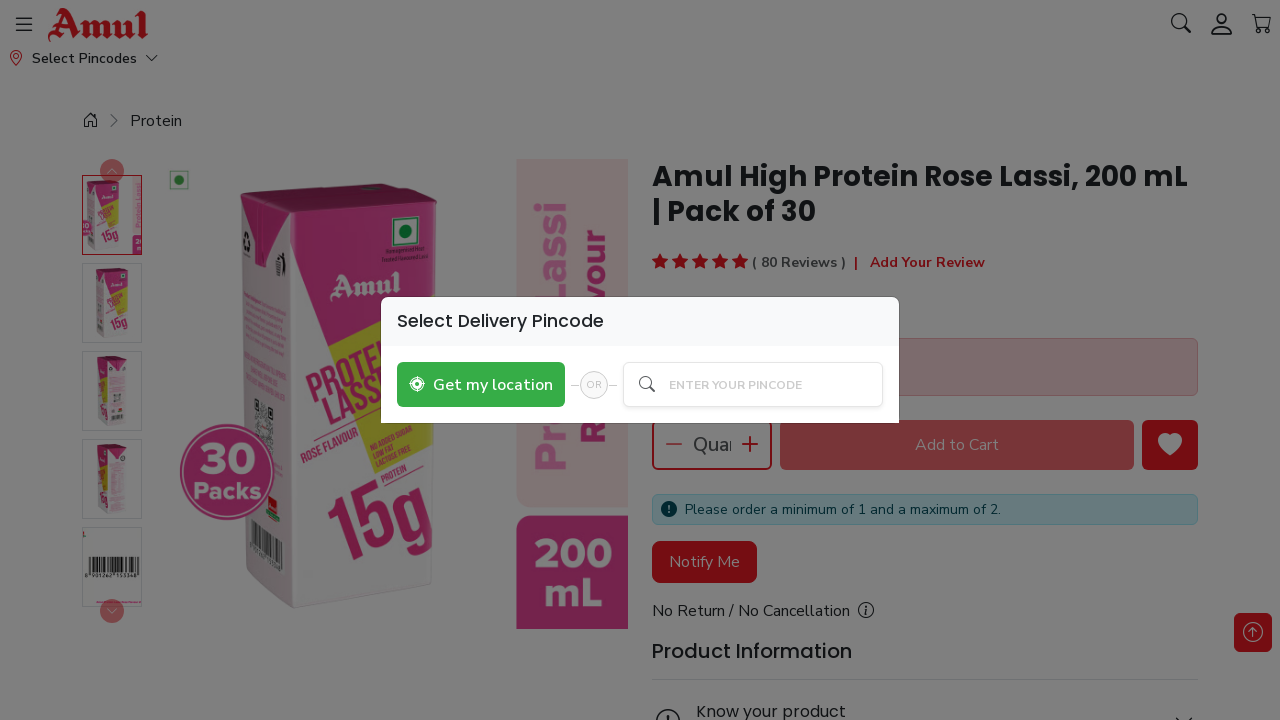

Checked for disabled add to cart button
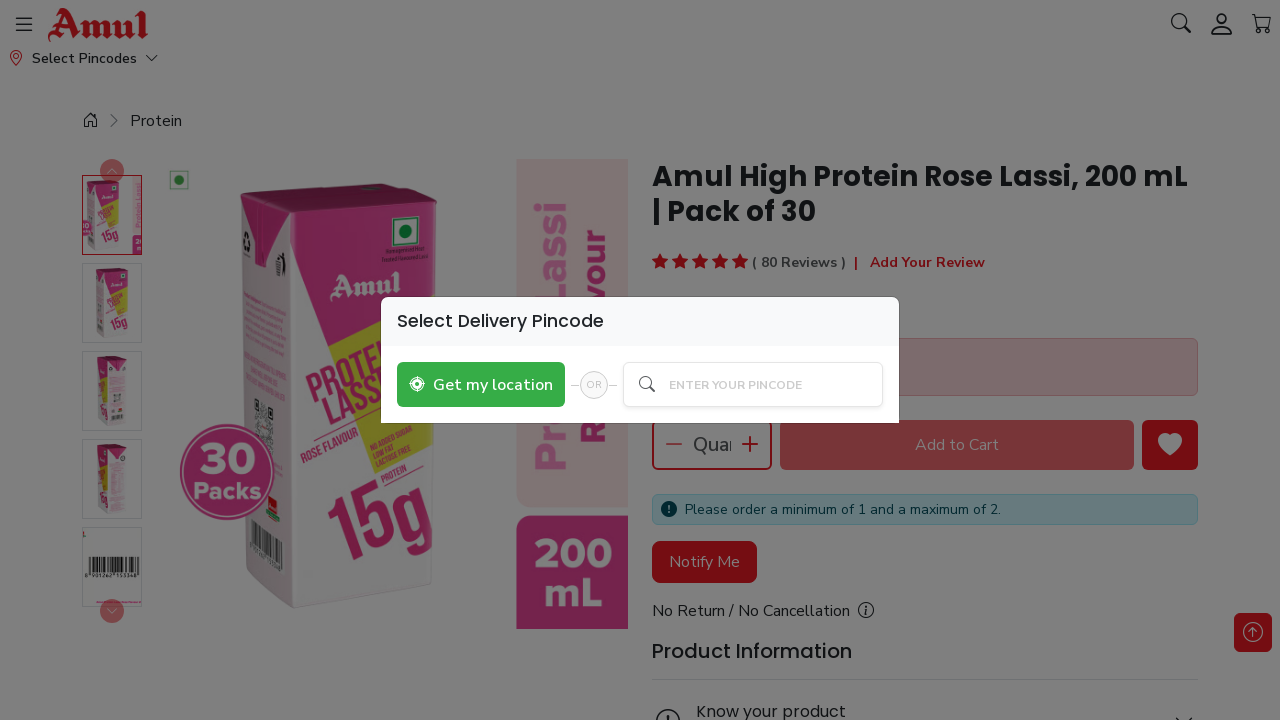

Verified disabled add to cart button visibility
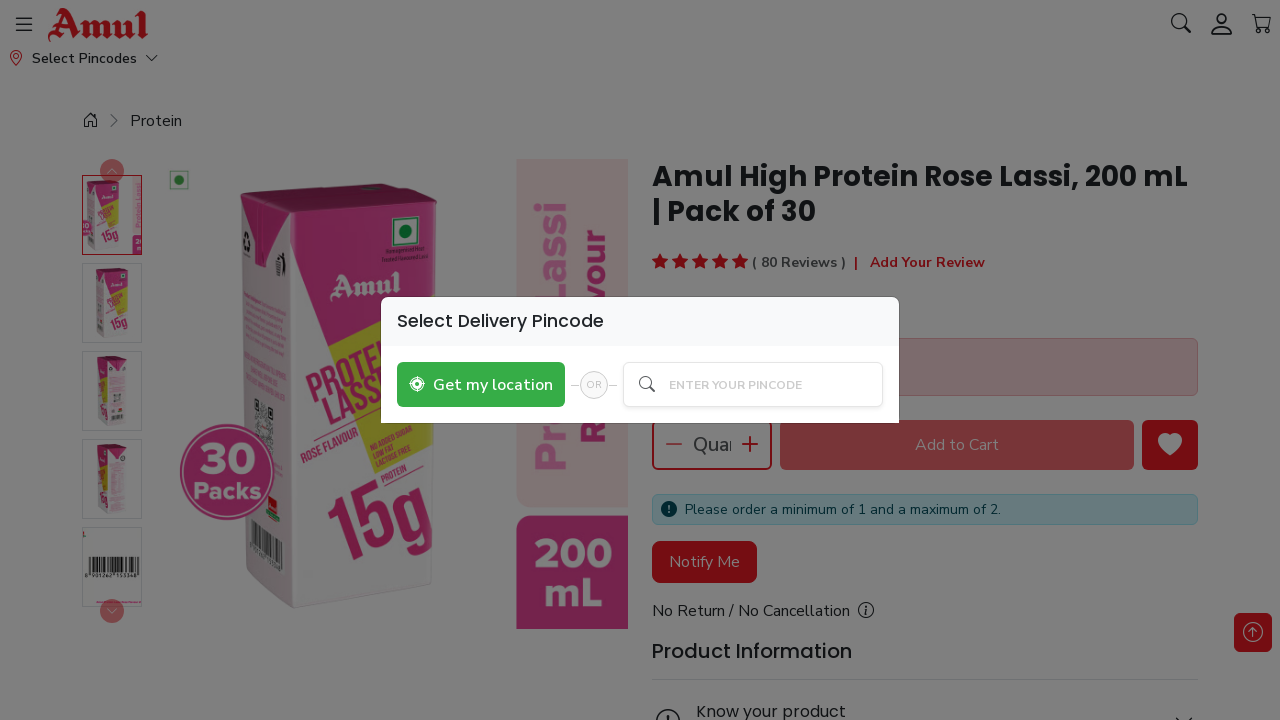

Checked for notify me button
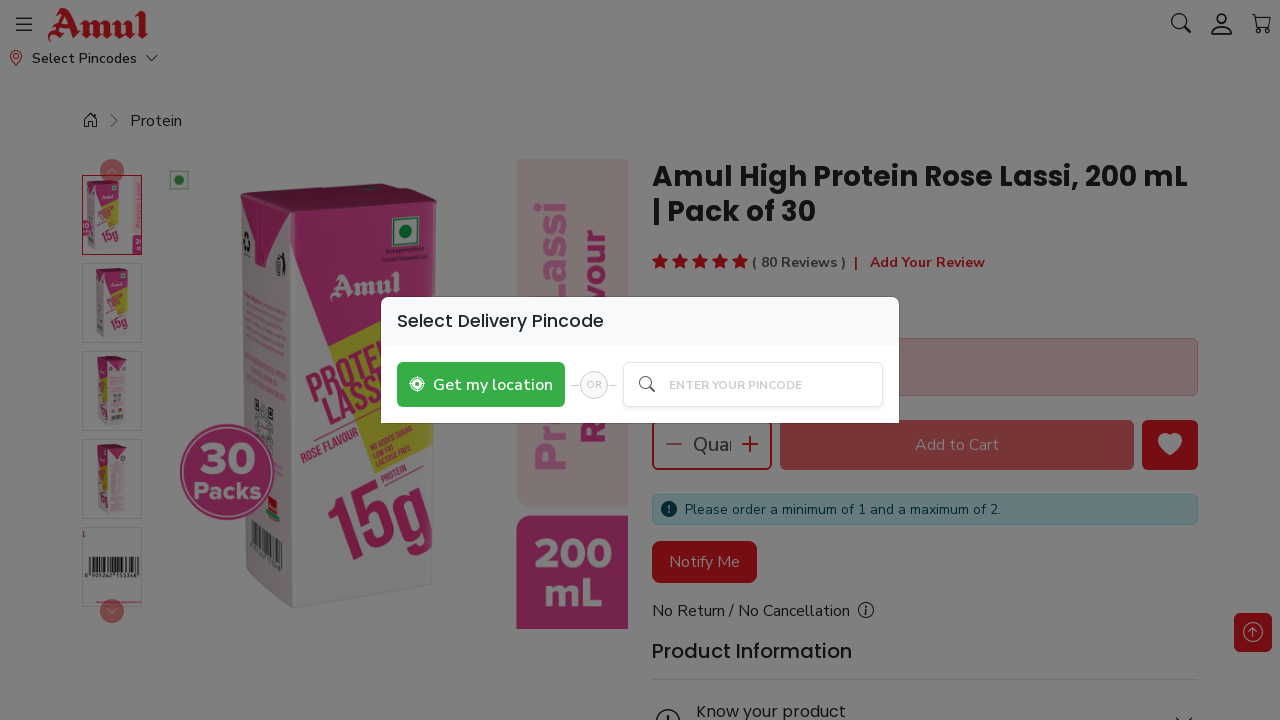

Verified notify me button visibility
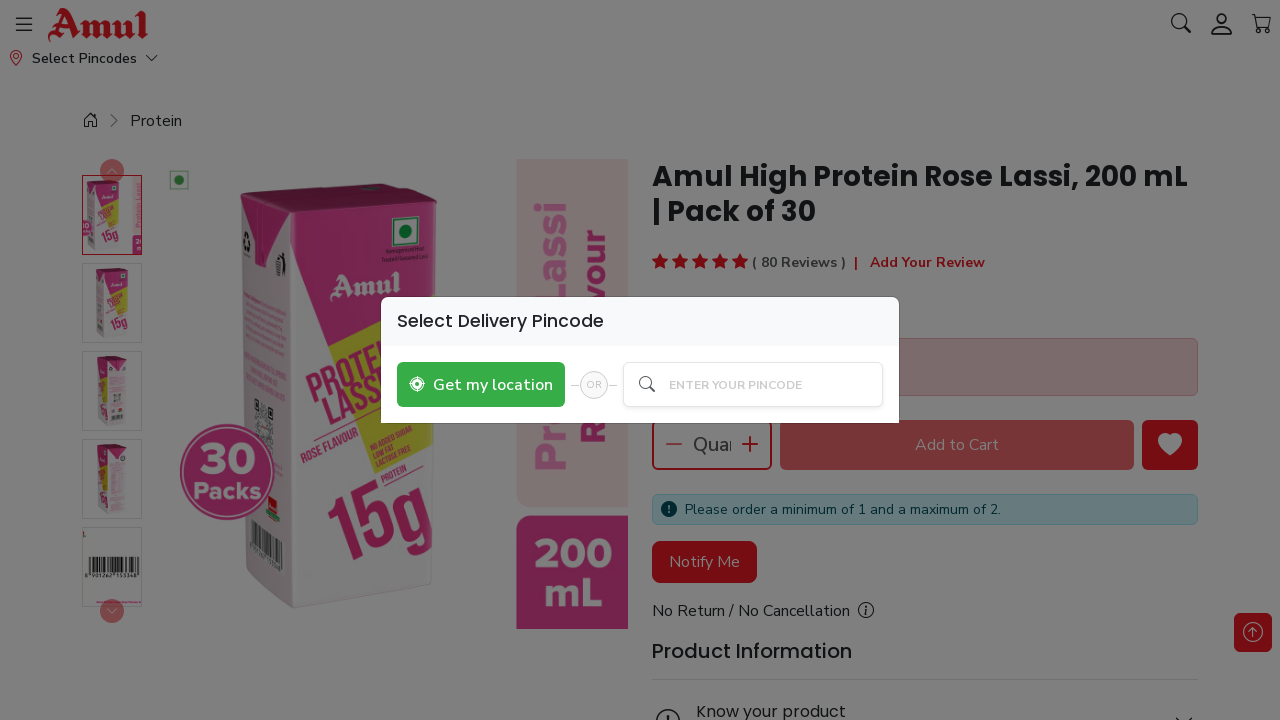

Checked for enabled add to cart button
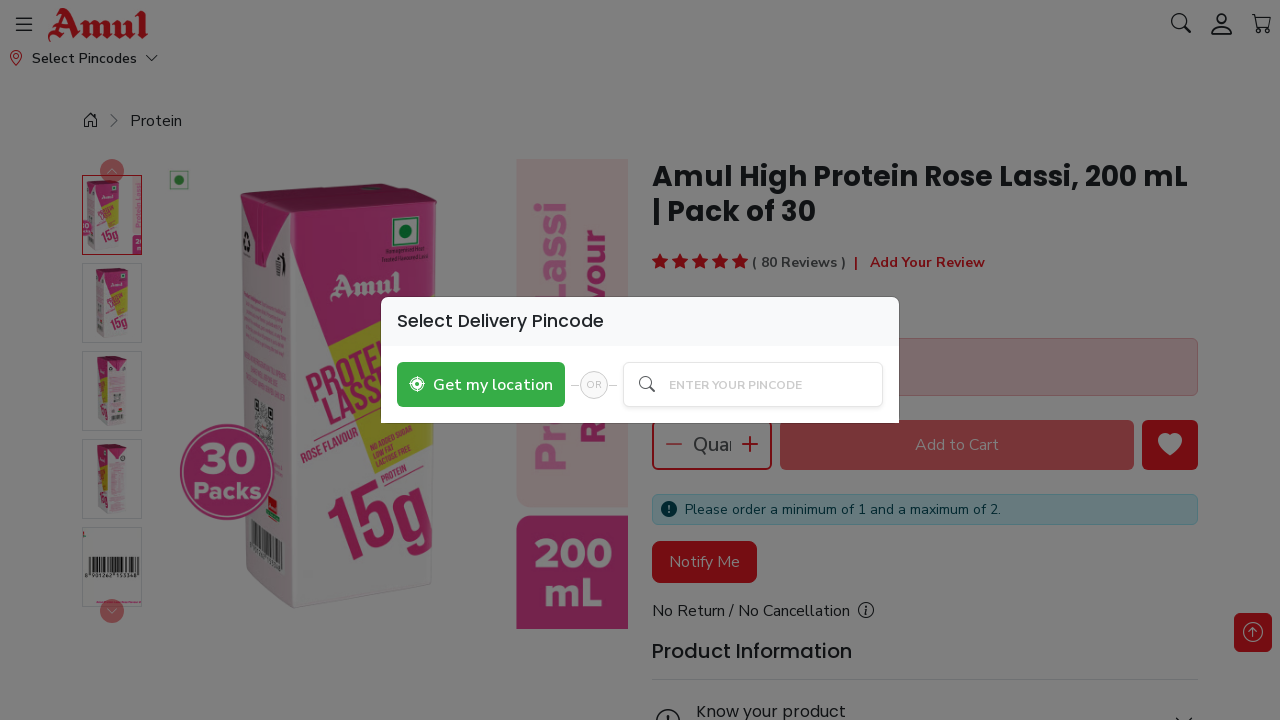

Verified enabled add to cart button visibility
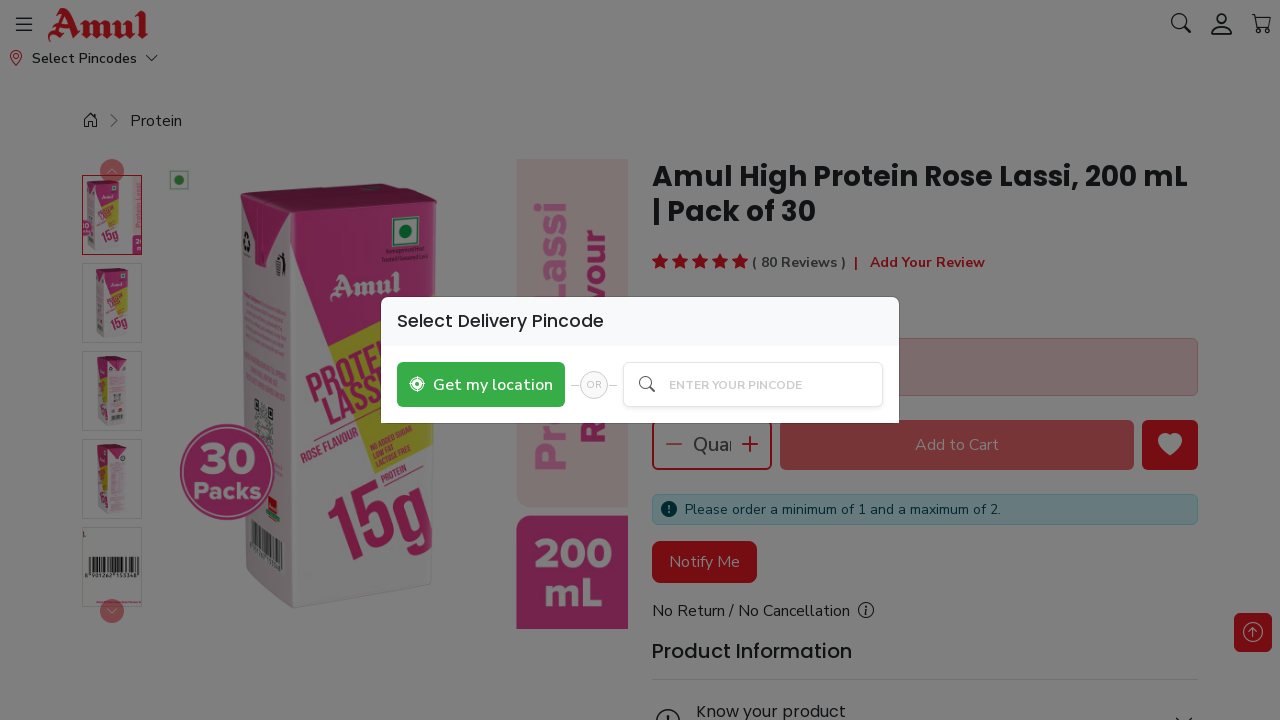

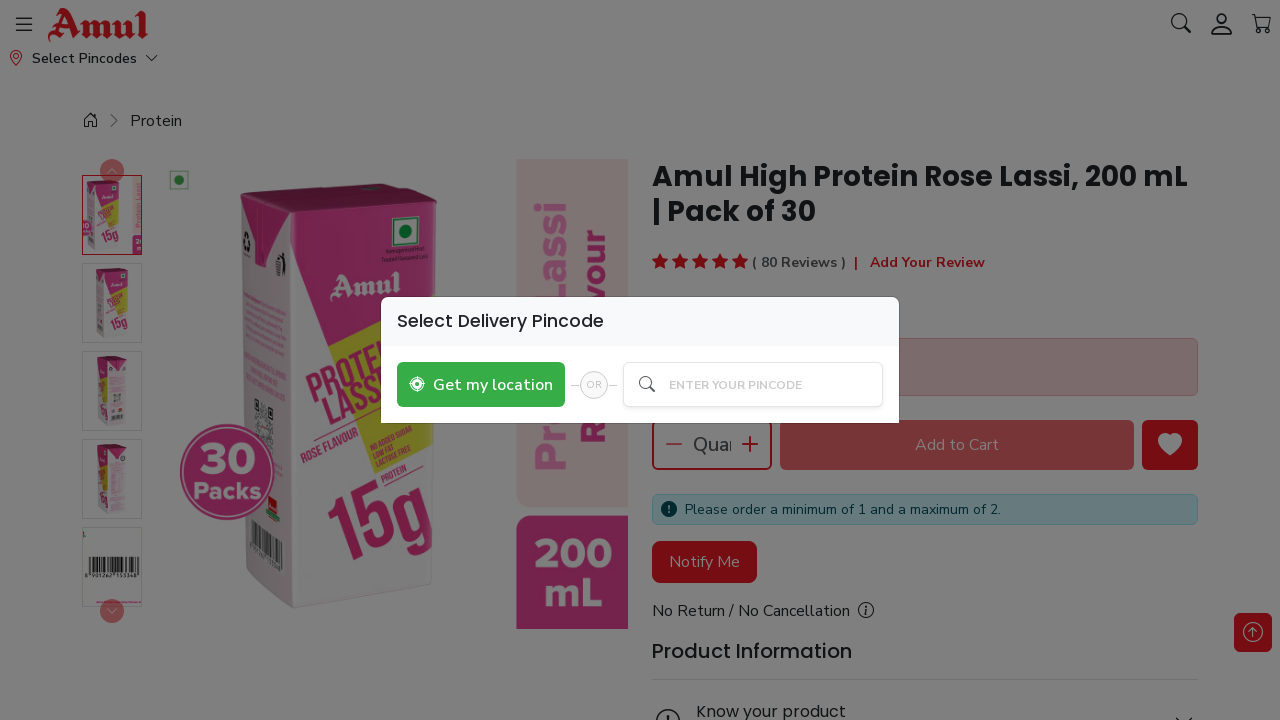